Tests un-marking todo items as complete by unchecking their checkboxes

Starting URL: https://demo.playwright.dev/todomvc

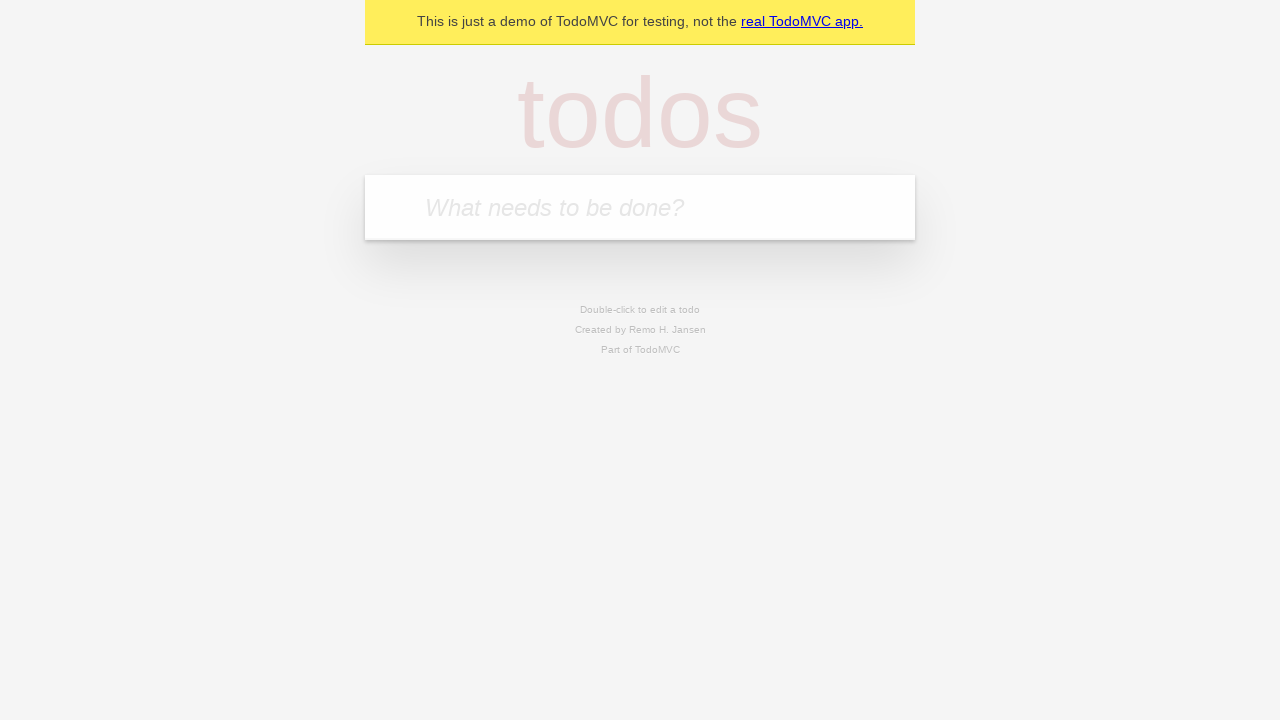

Filled input field with 'buy some cheese' on internal:attr=[placeholder="What needs to be done?"i]
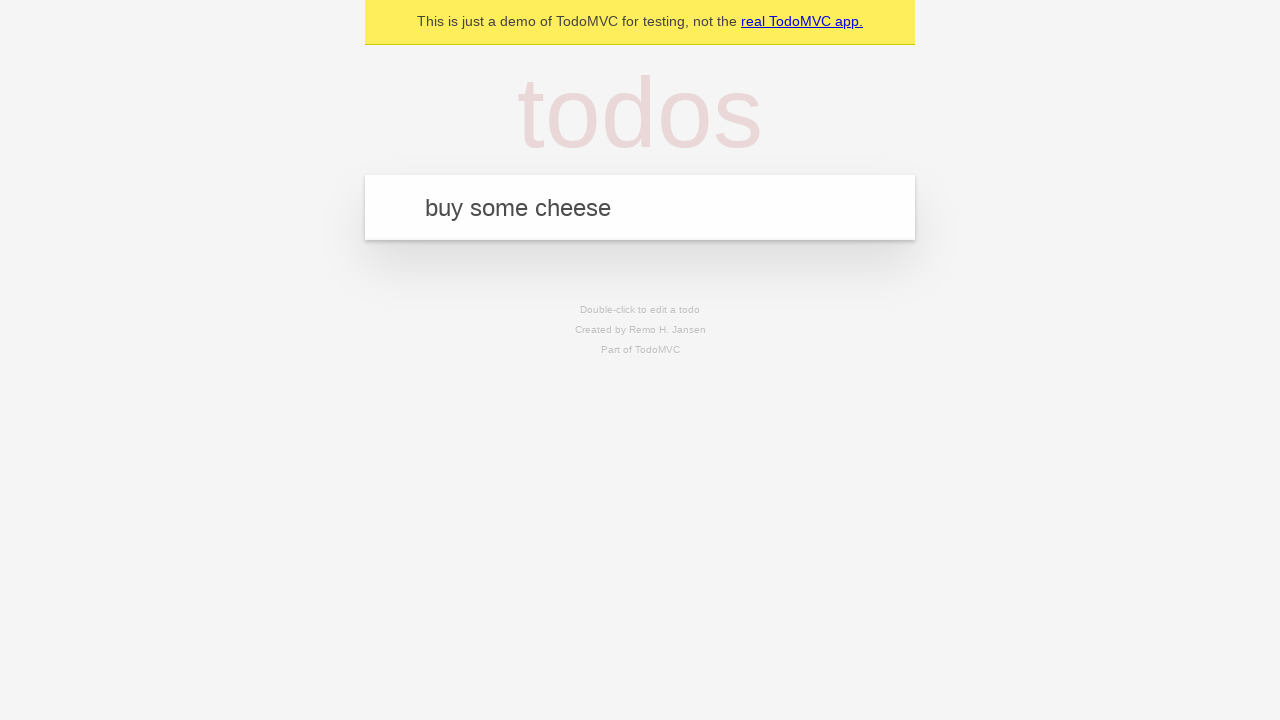

Pressed Enter to create first todo item on internal:attr=[placeholder="What needs to be done?"i]
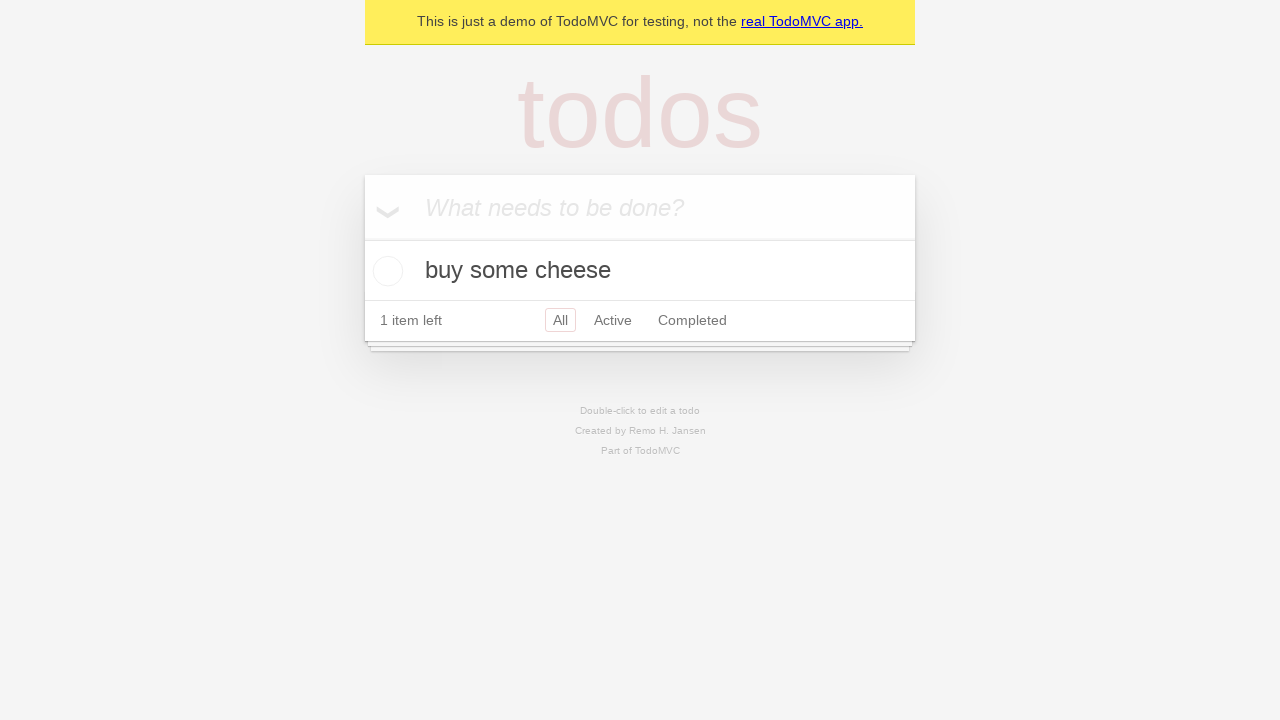

Filled input field with 'feed the cat' on internal:attr=[placeholder="What needs to be done?"i]
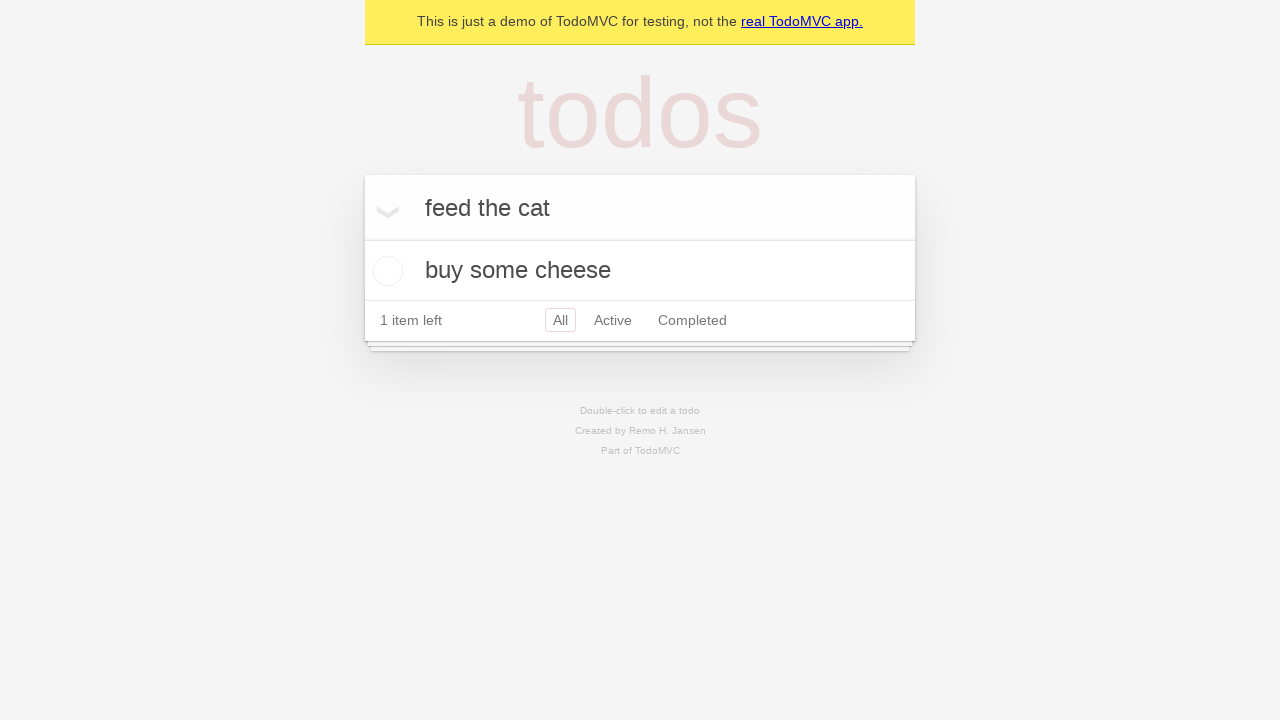

Pressed Enter to create second todo item on internal:attr=[placeholder="What needs to be done?"i]
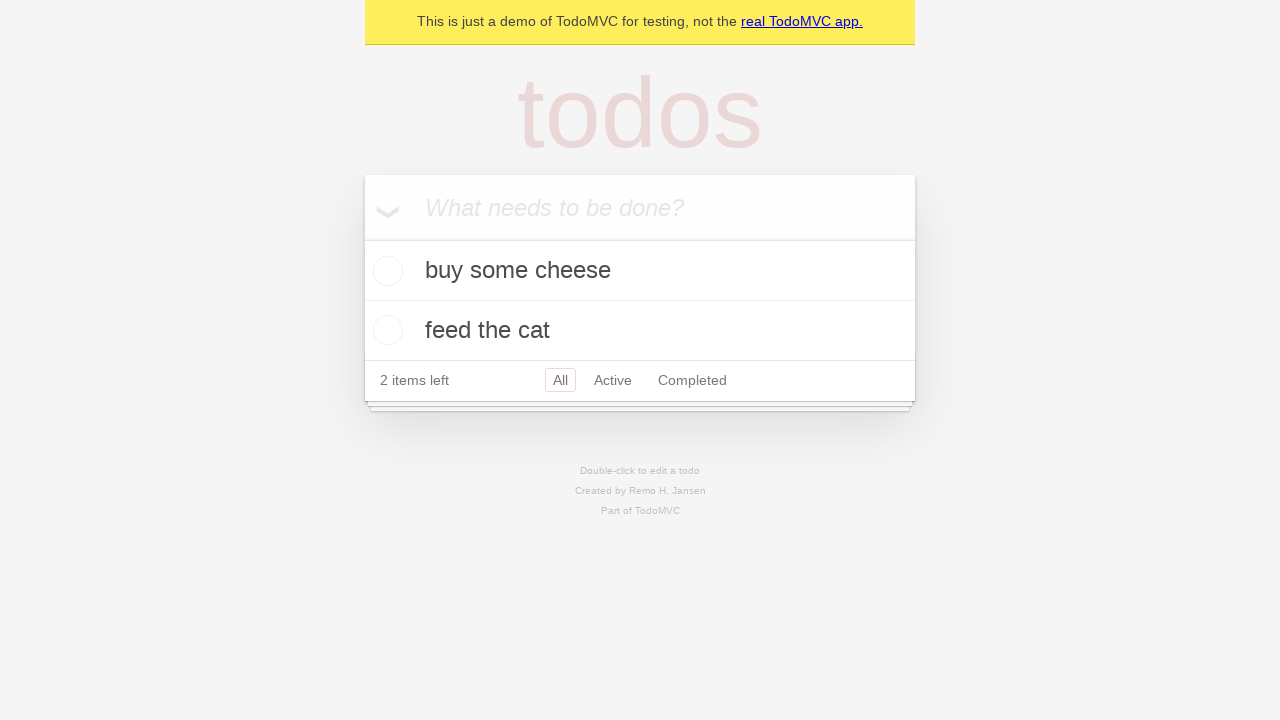

Checked first todo item checkbox at (385, 271) on internal:testid=[data-testid="todo-item"s] >> nth=0 >> internal:role=checkbox
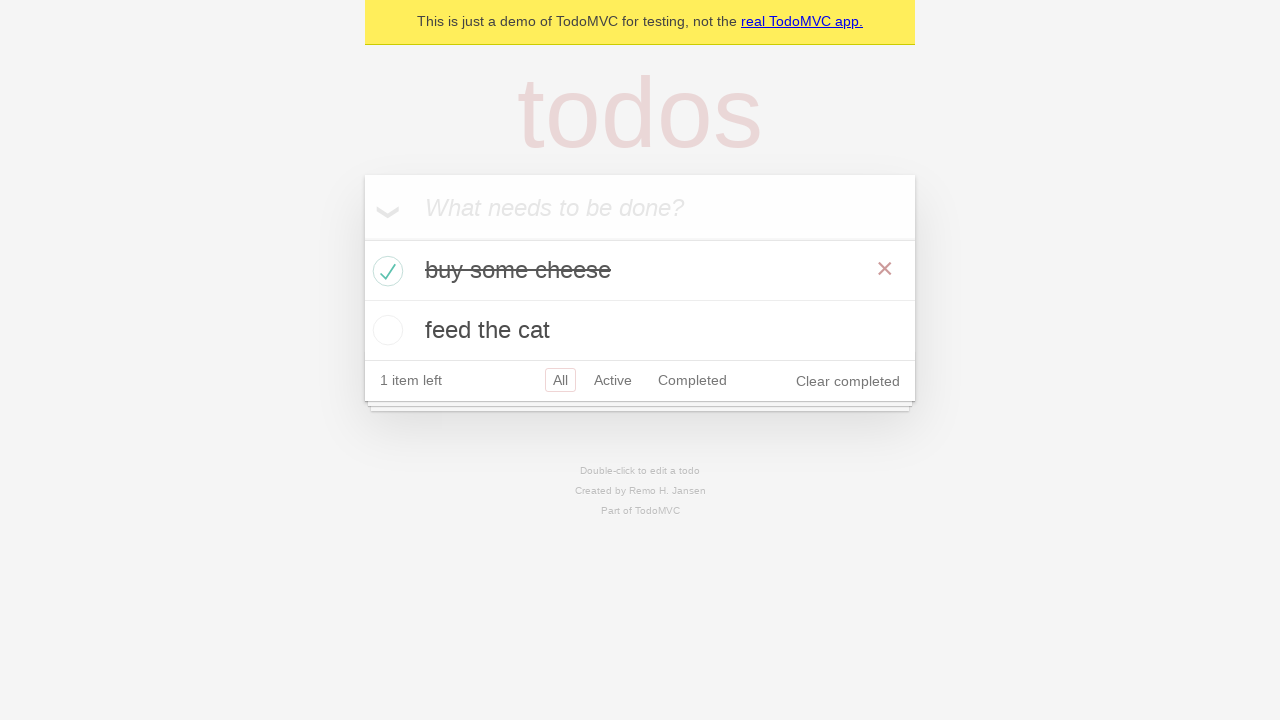

Unchecked first todo item checkbox to mark as incomplete at (385, 271) on internal:testid=[data-testid="todo-item"s] >> nth=0 >> internal:role=checkbox
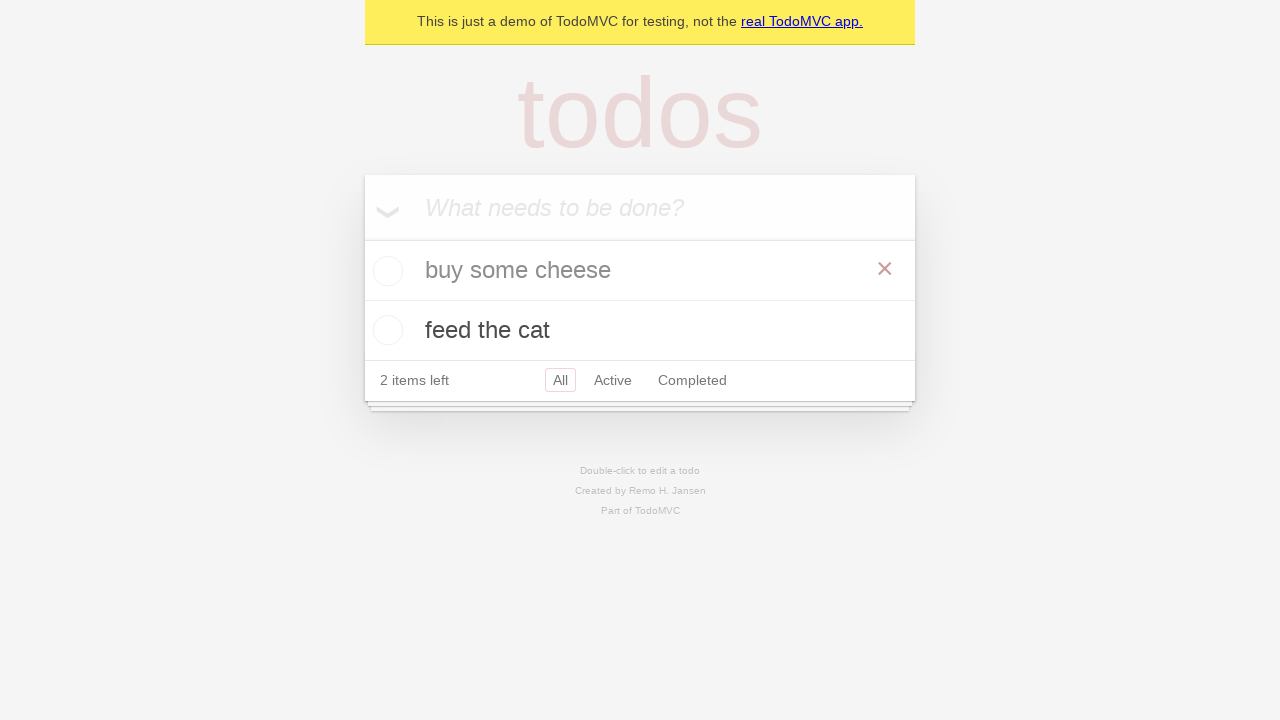

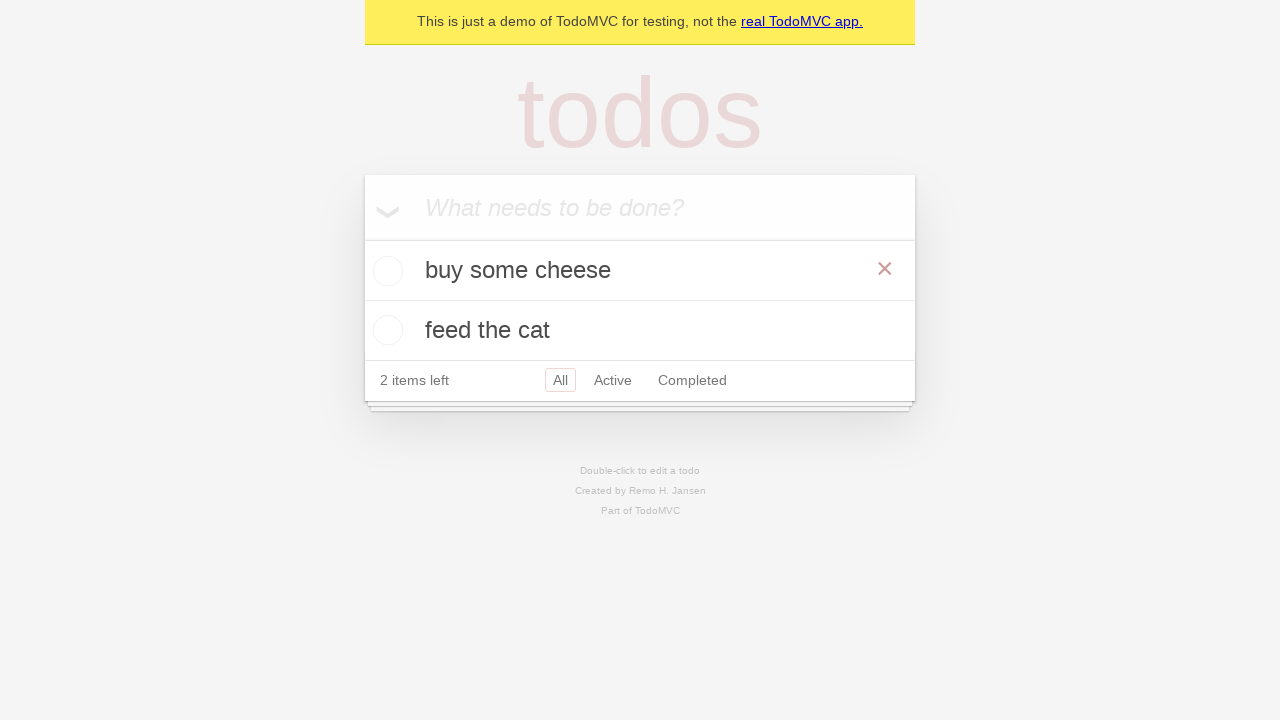